Tests login form error handling by submitting incorrect credentials and verifying the error message displays

Starting URL: https://the-internet.herokuapp.com/login

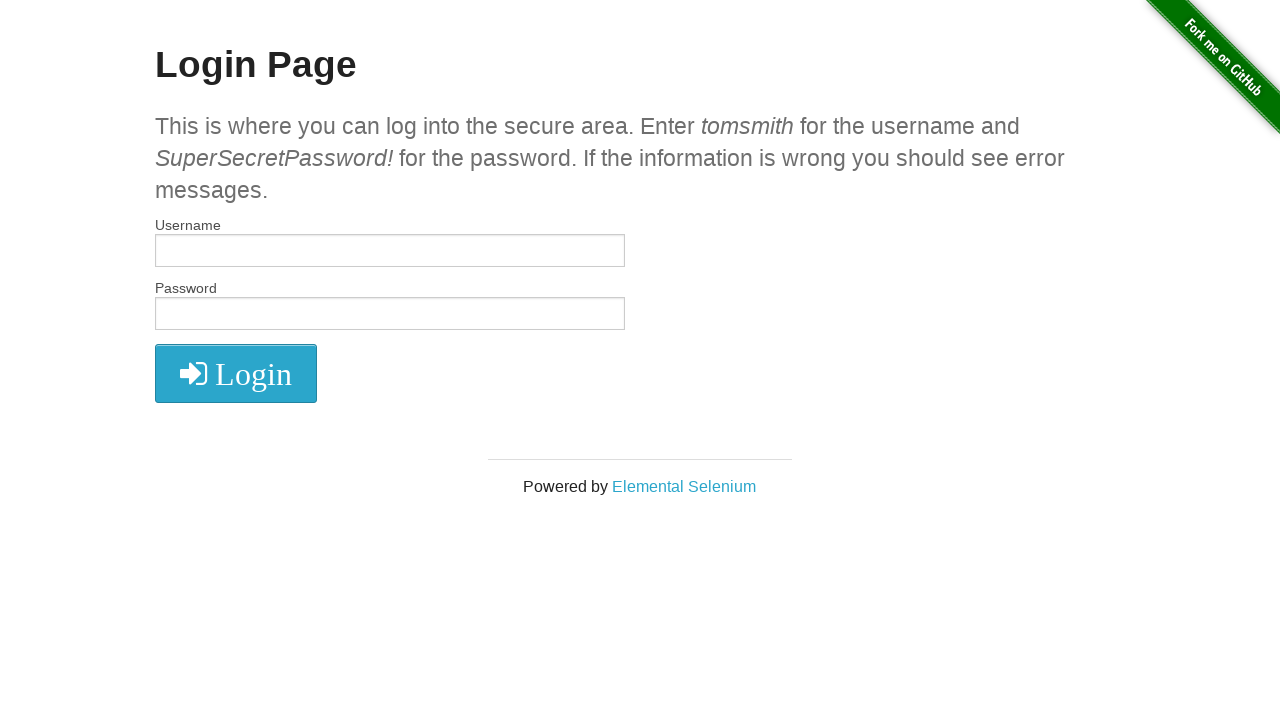

Filled username field with 'tomsmith' on #username
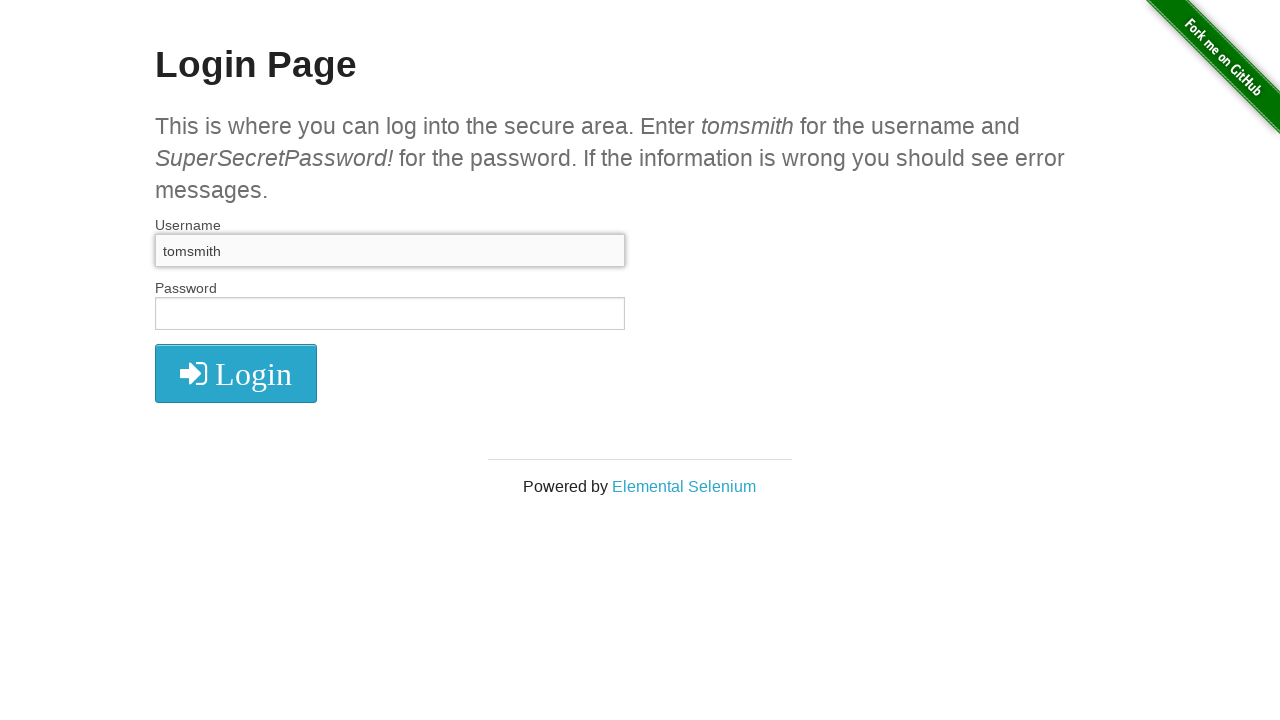

Filled password field with incorrect password 'SuperSecretPassword' on input[name='password']
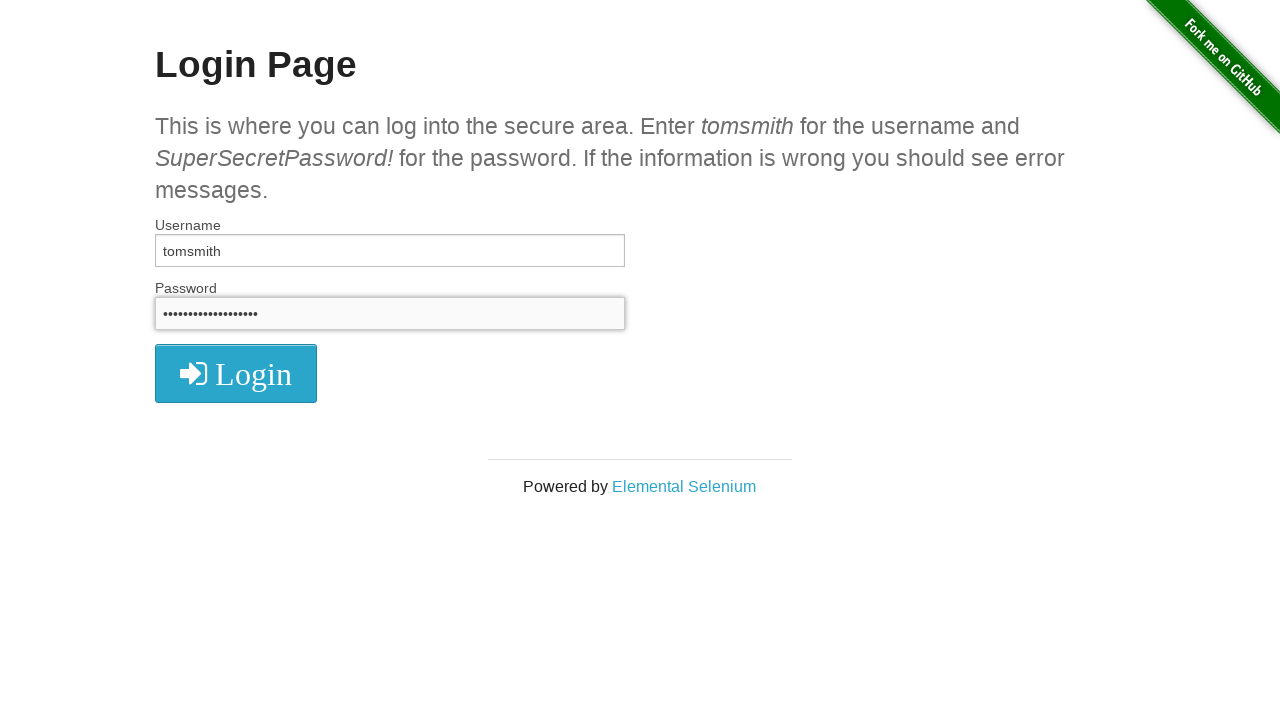

Clicked login button at (236, 373) on .radius
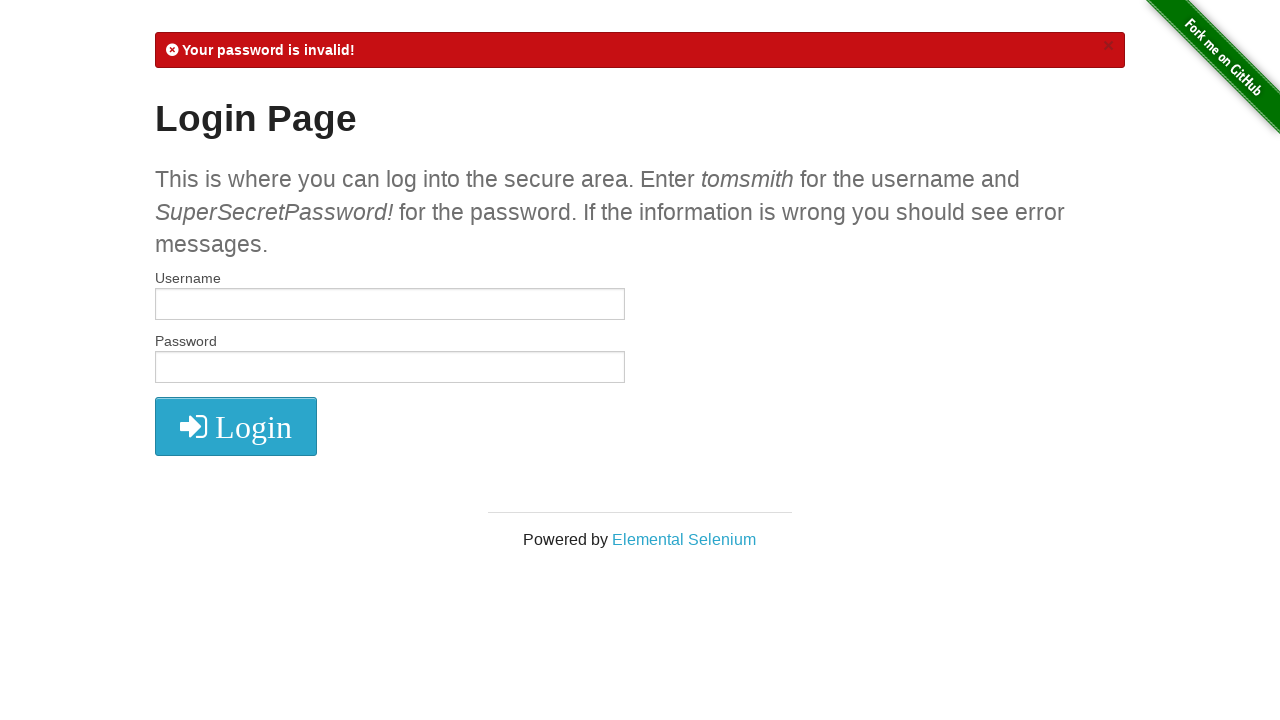

Located error message element
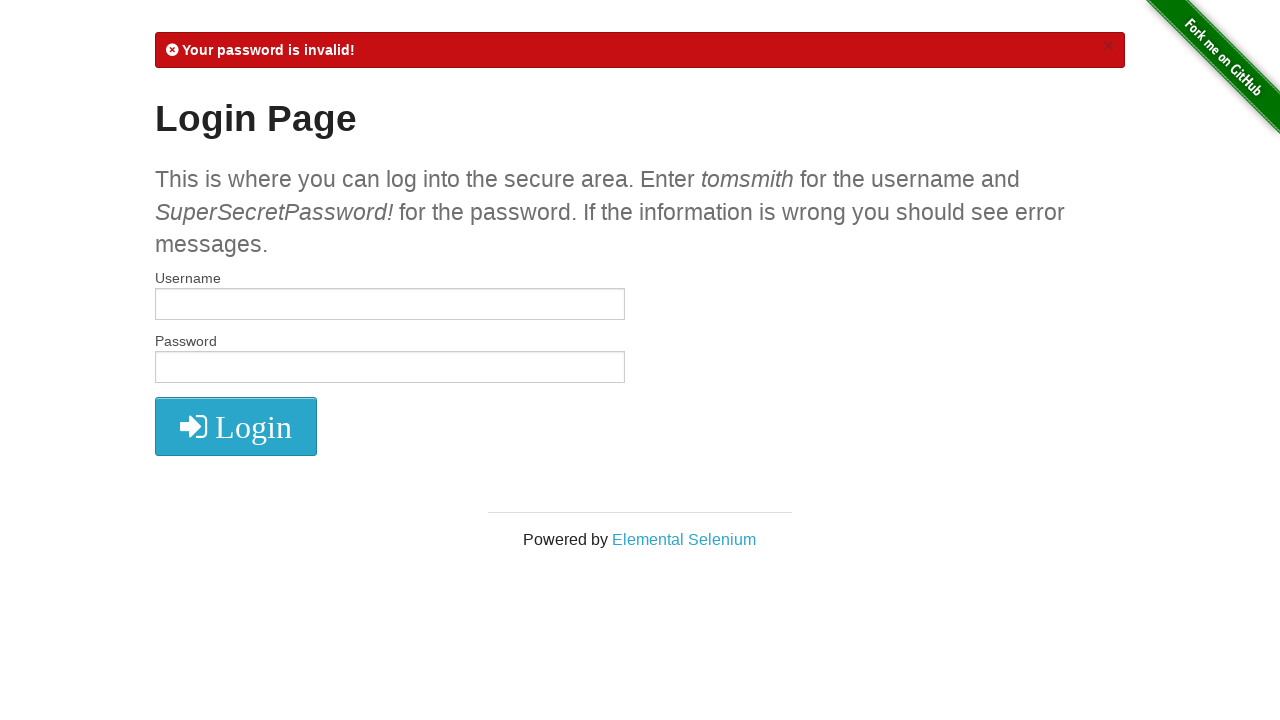

Verified error message 'Your password is invalid!' is displayed
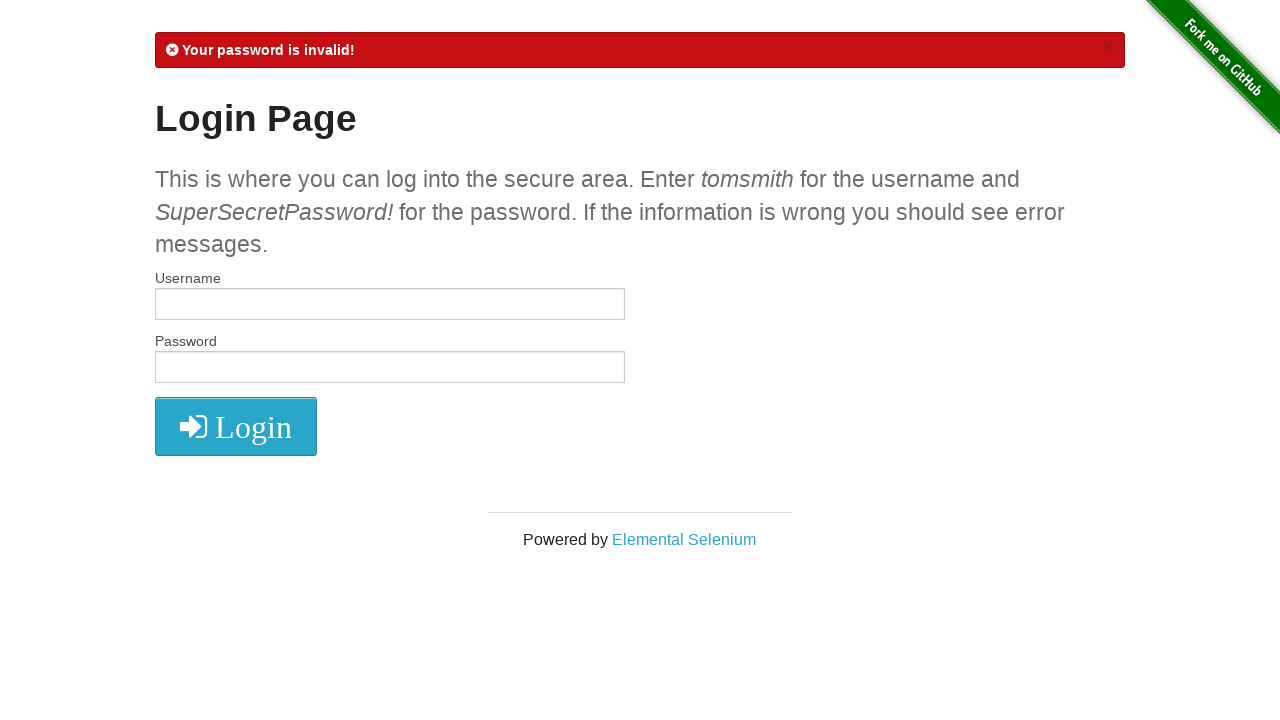

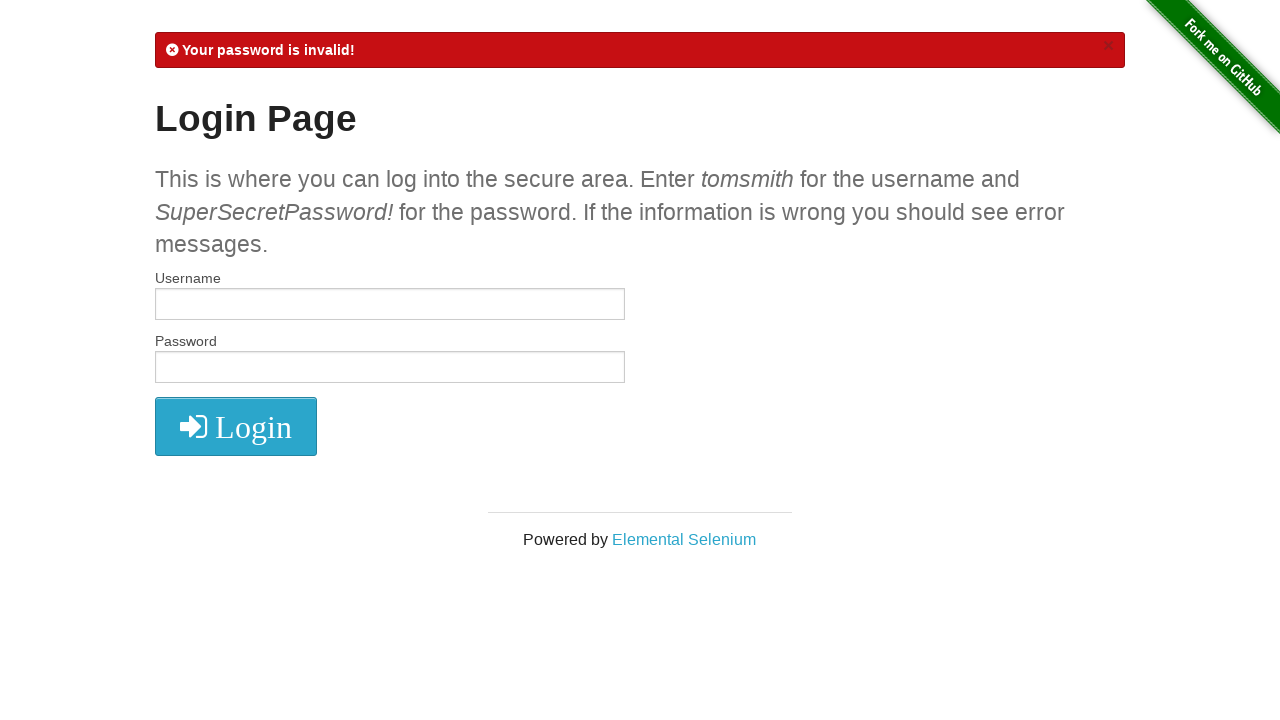